Tests that the registration button opens the registration page

Starting URL: https://b2c.passport.rt.ru/

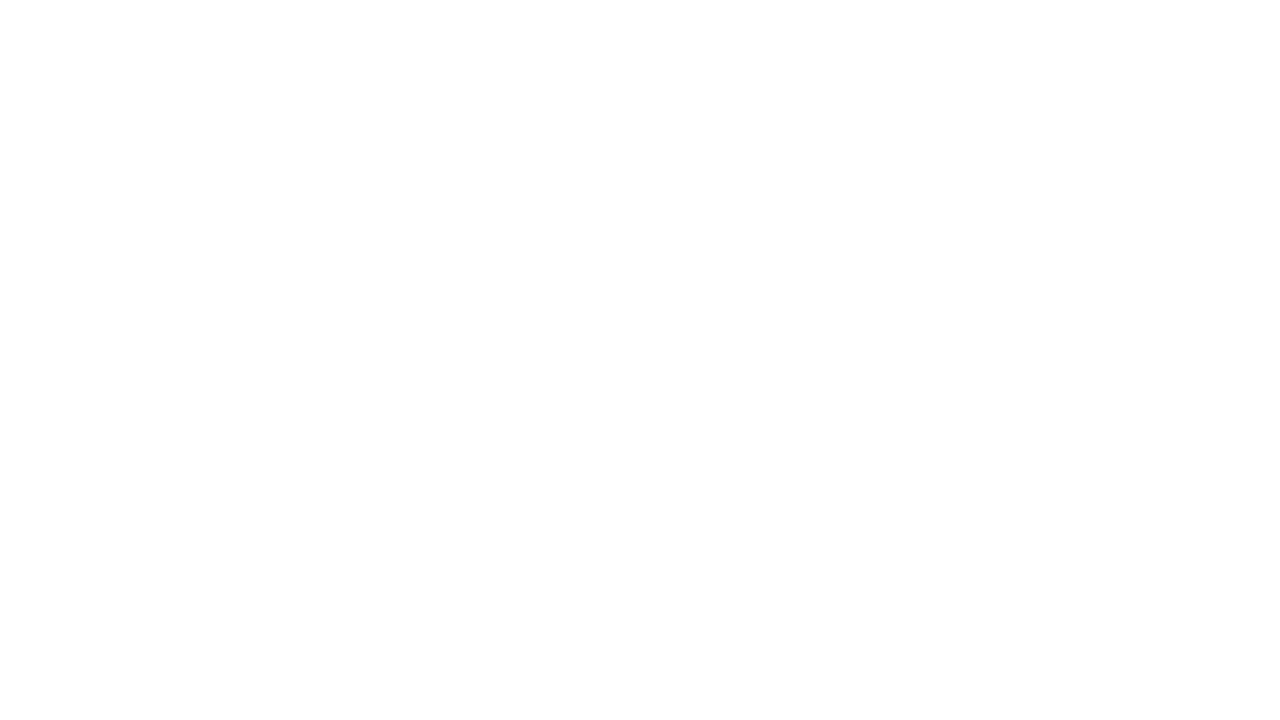

Clicked registration button to open registration page at (1010, 475) on #kc-register
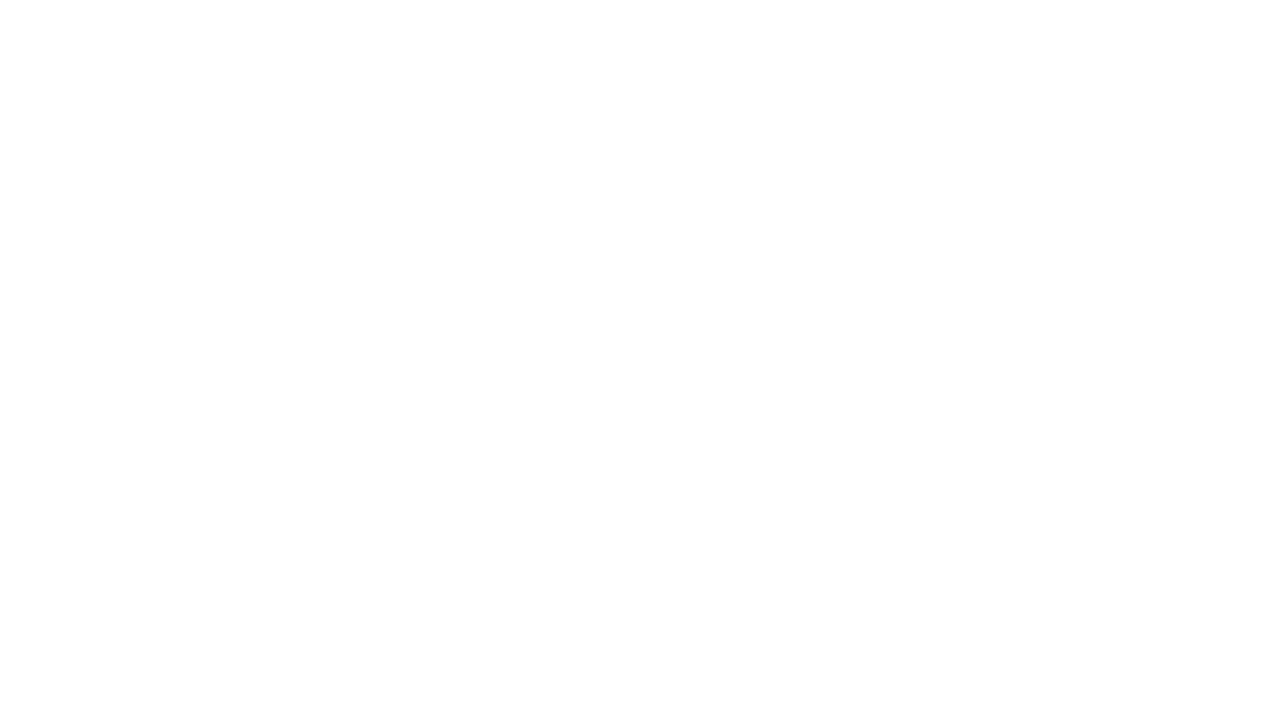

Registration form loaded successfully
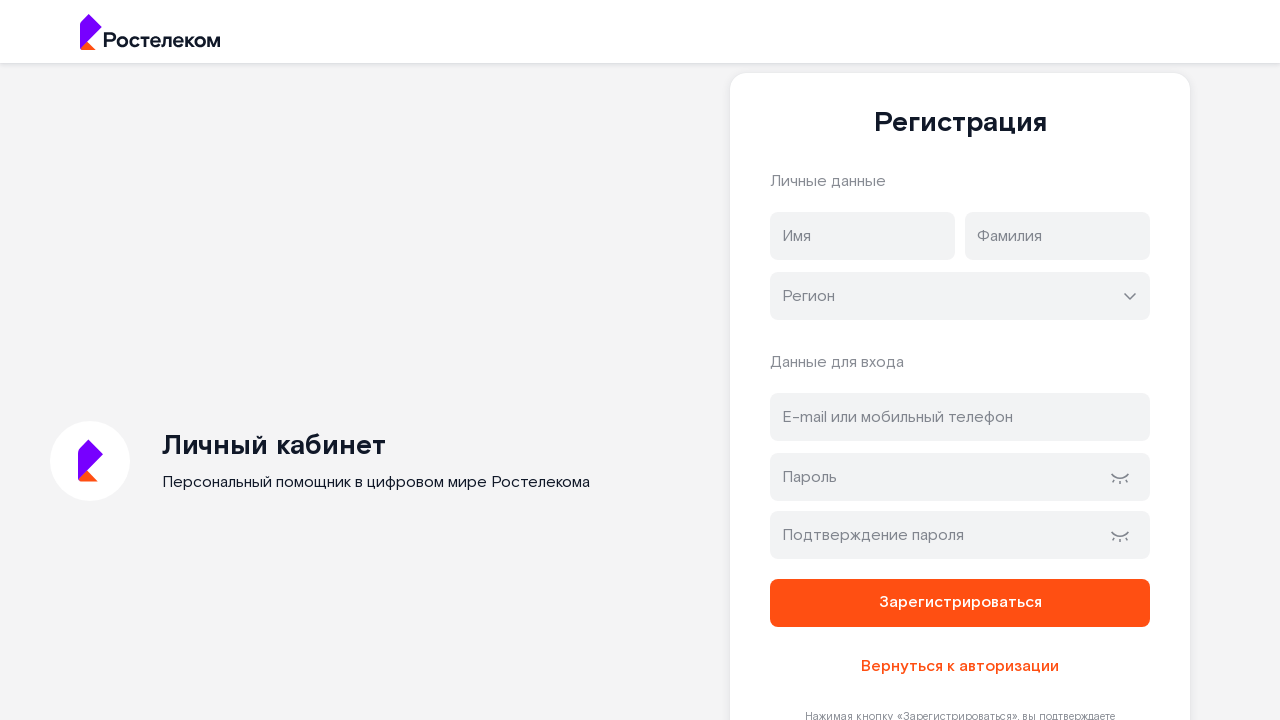

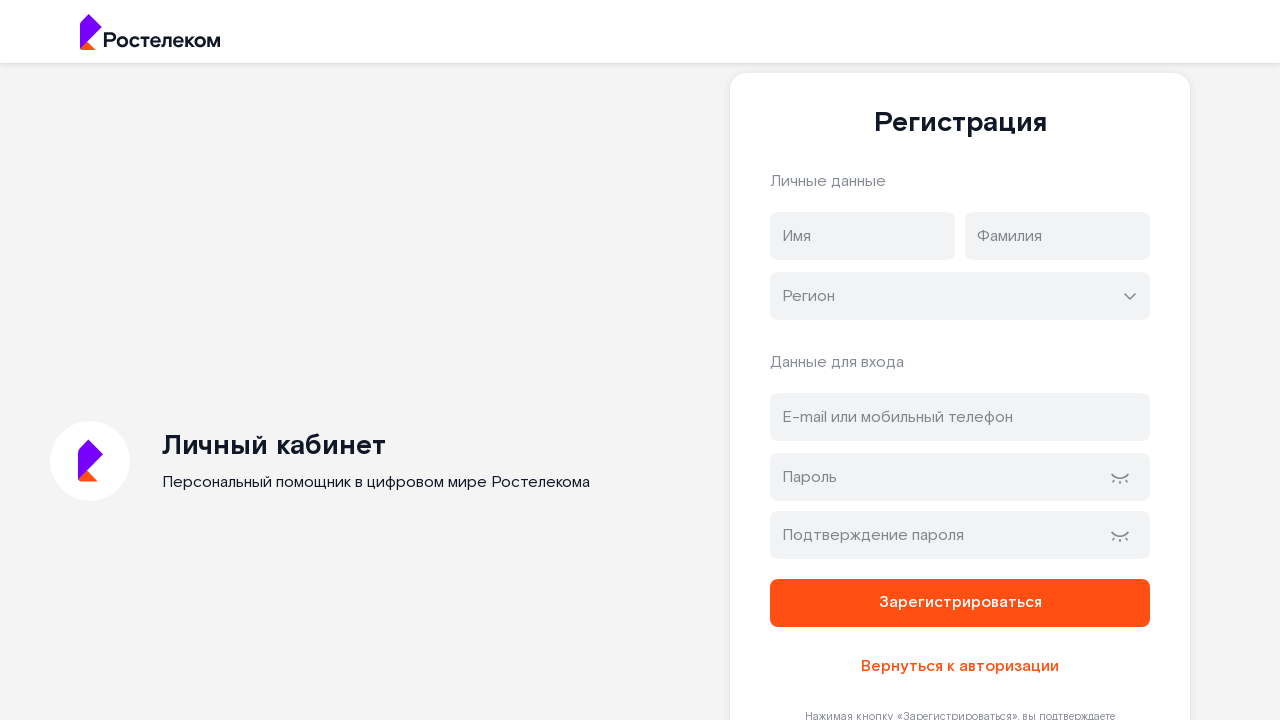